Tests right-click (context menu) functionality by performing a context click on a button element on a jQuery context menu demo page

Starting URL: https://swisnl.github.io/jQuery-contextMenu/demo.html

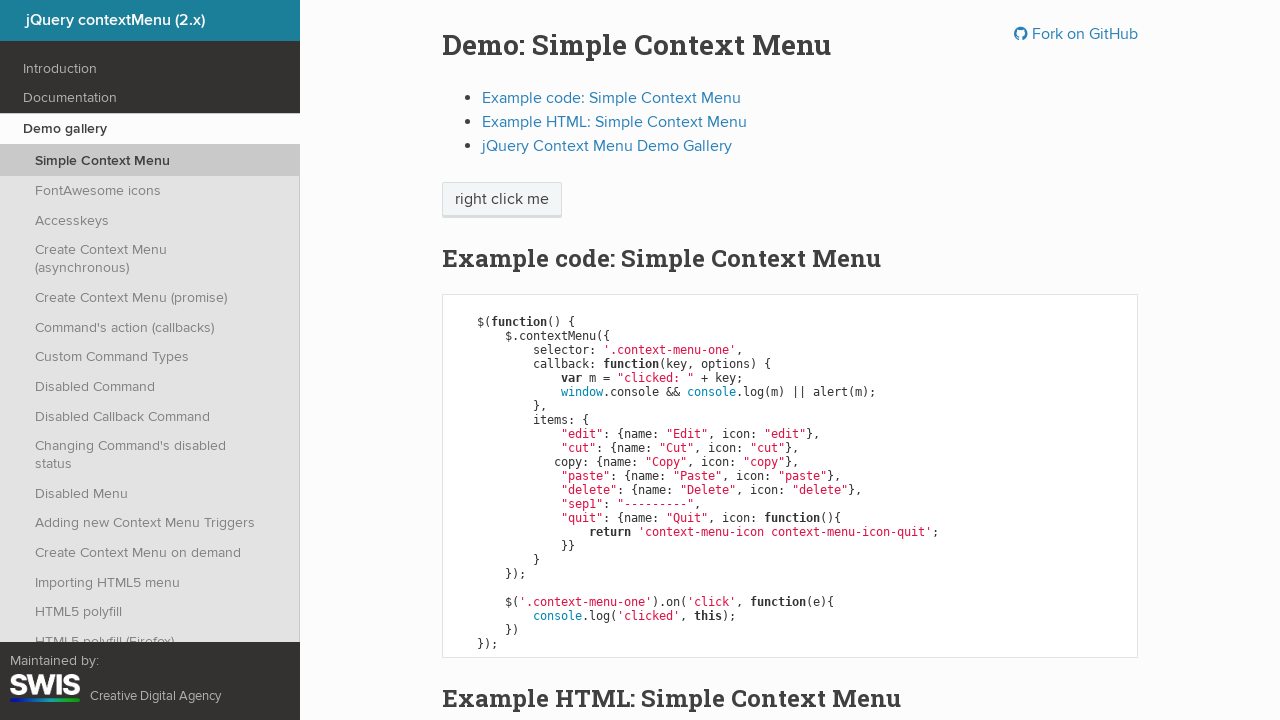

Right-clicked on 'right click me' button to open context menu at (502, 200) on xpath=//span[text()='right click me']
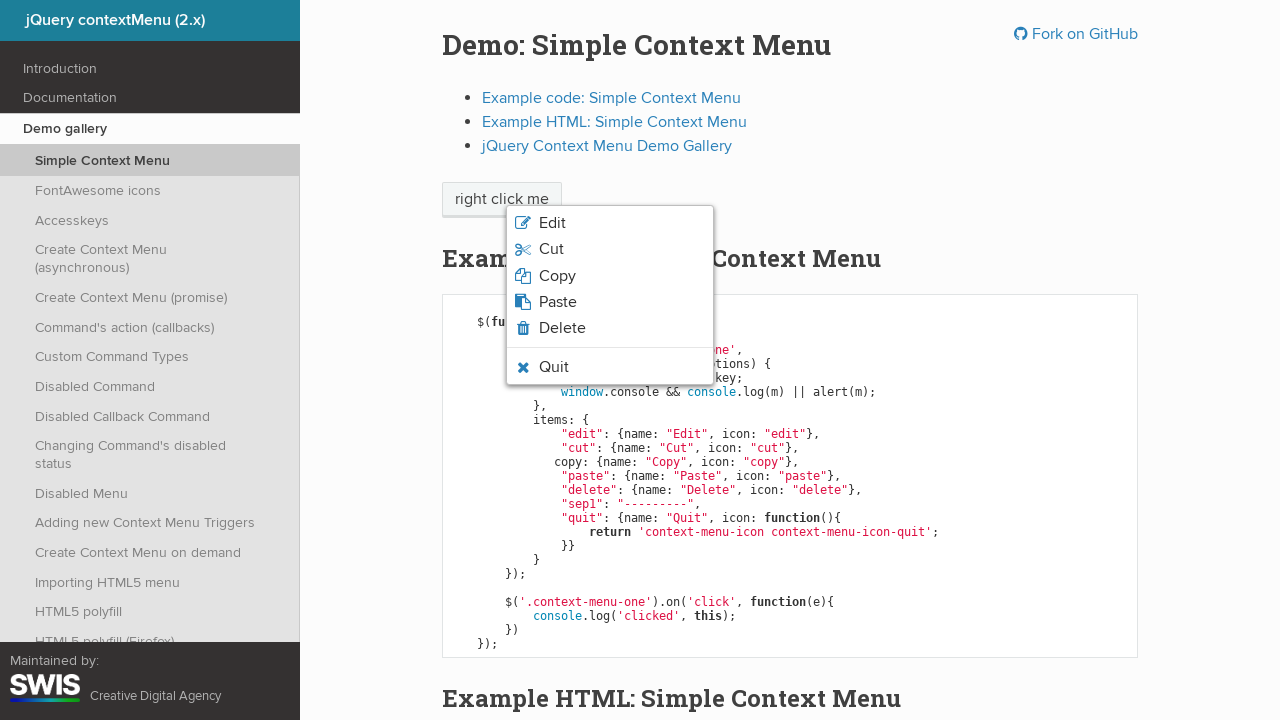

Context menu appeared and is now visible
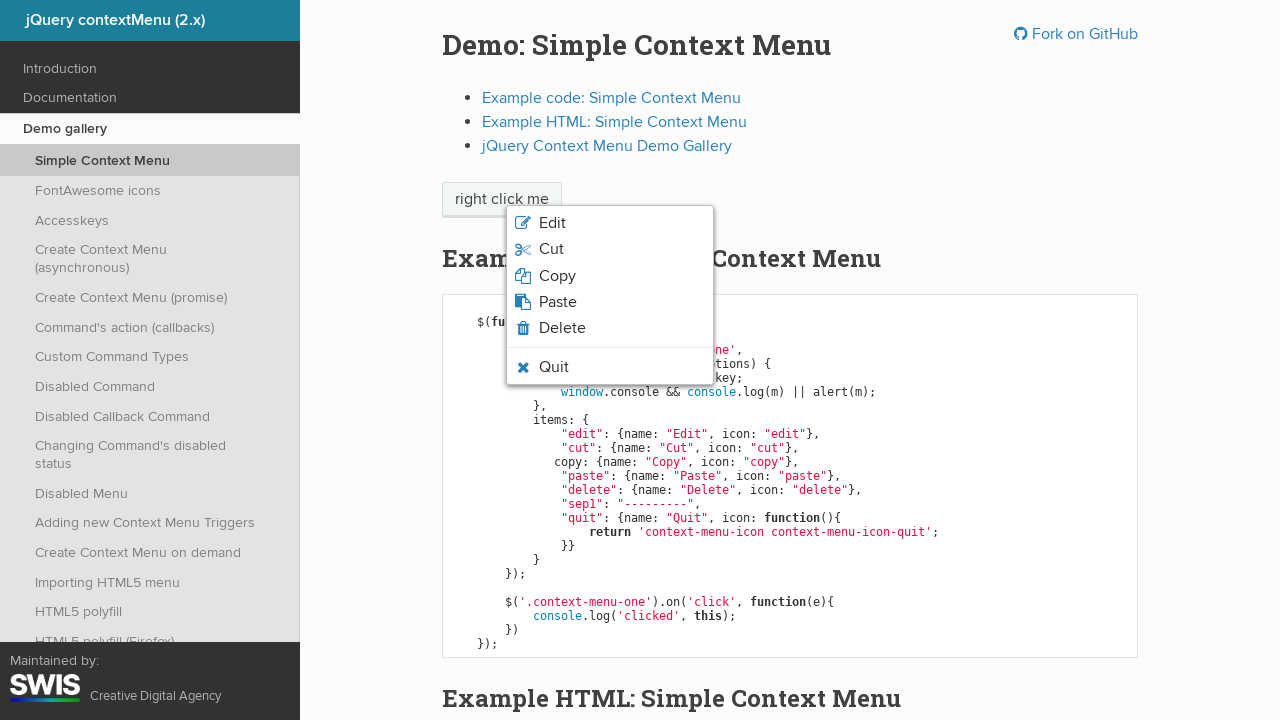

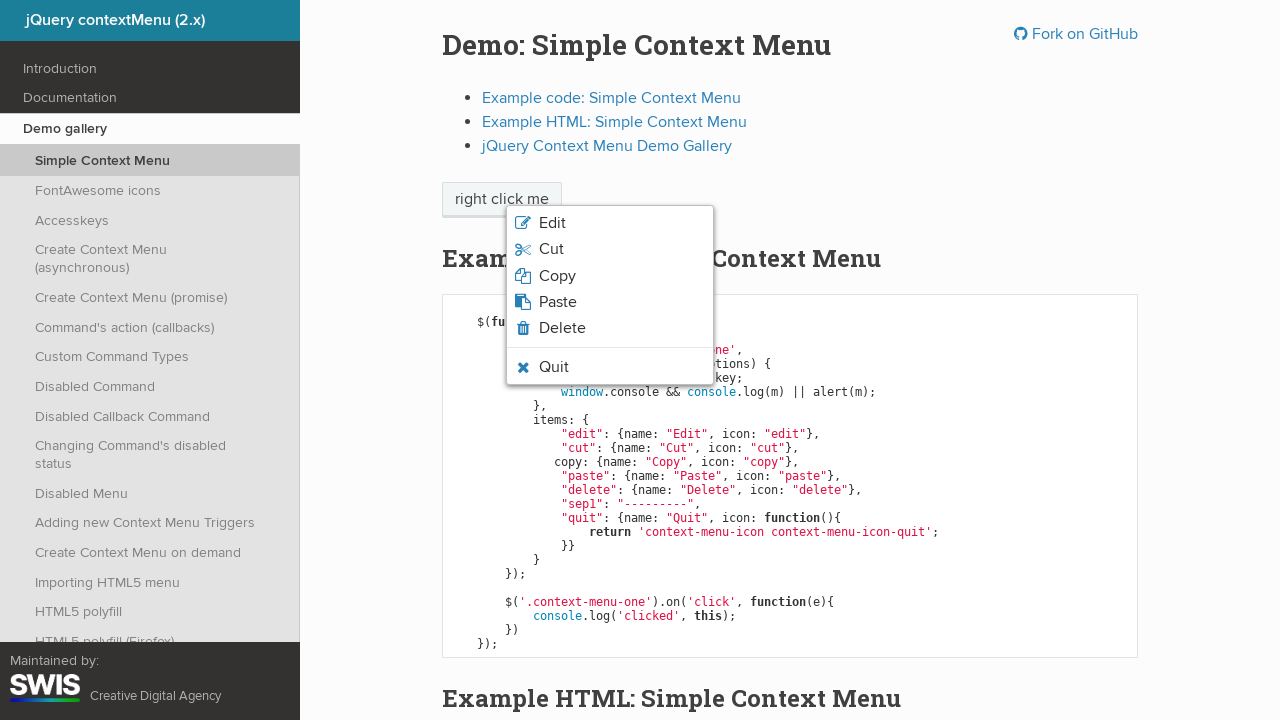